Tests page scrolling by scrolling to different elements on the page

Starting URL: https://the-internet.herokuapp.com

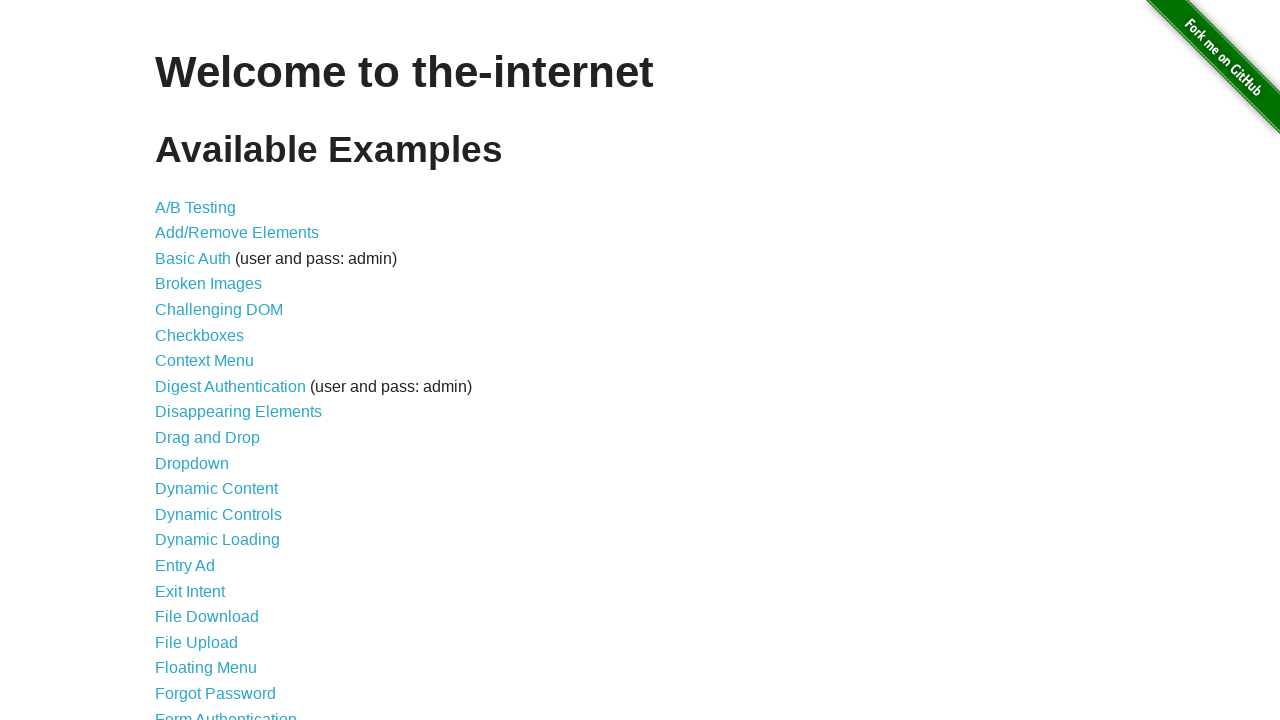

Scrolled down to typos link at bottom of page
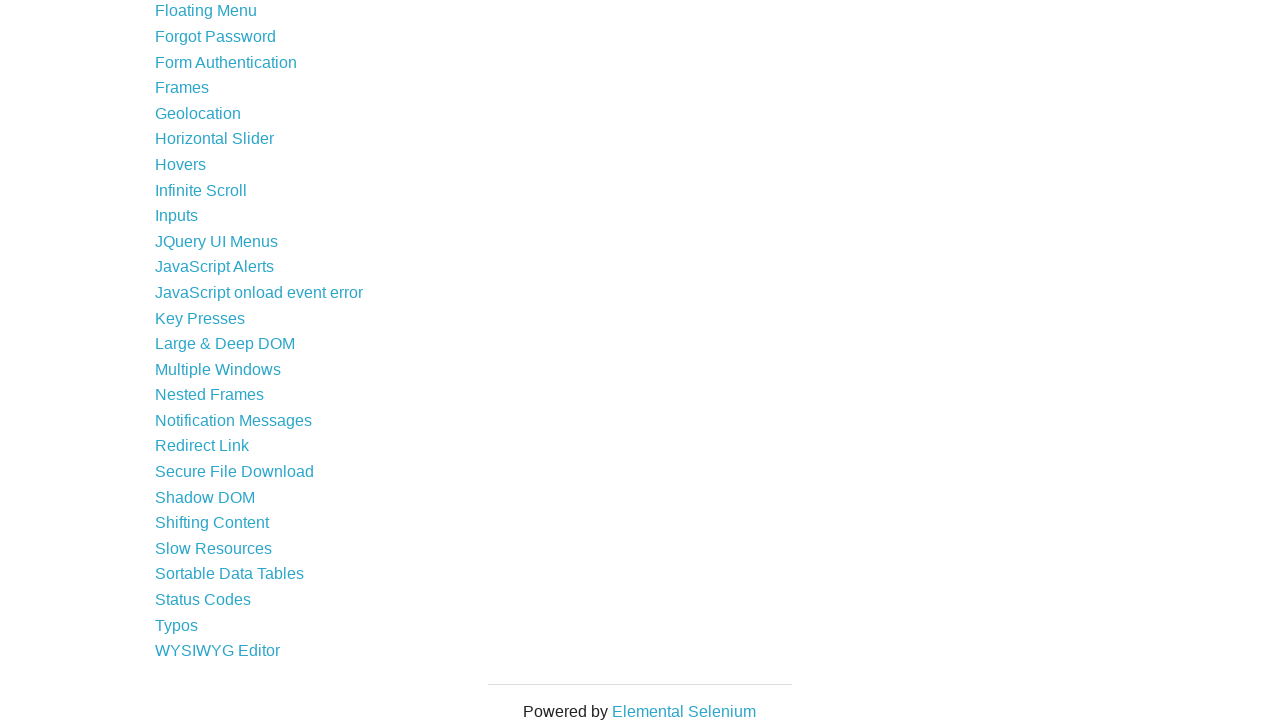

Scrolled back up to abtest link
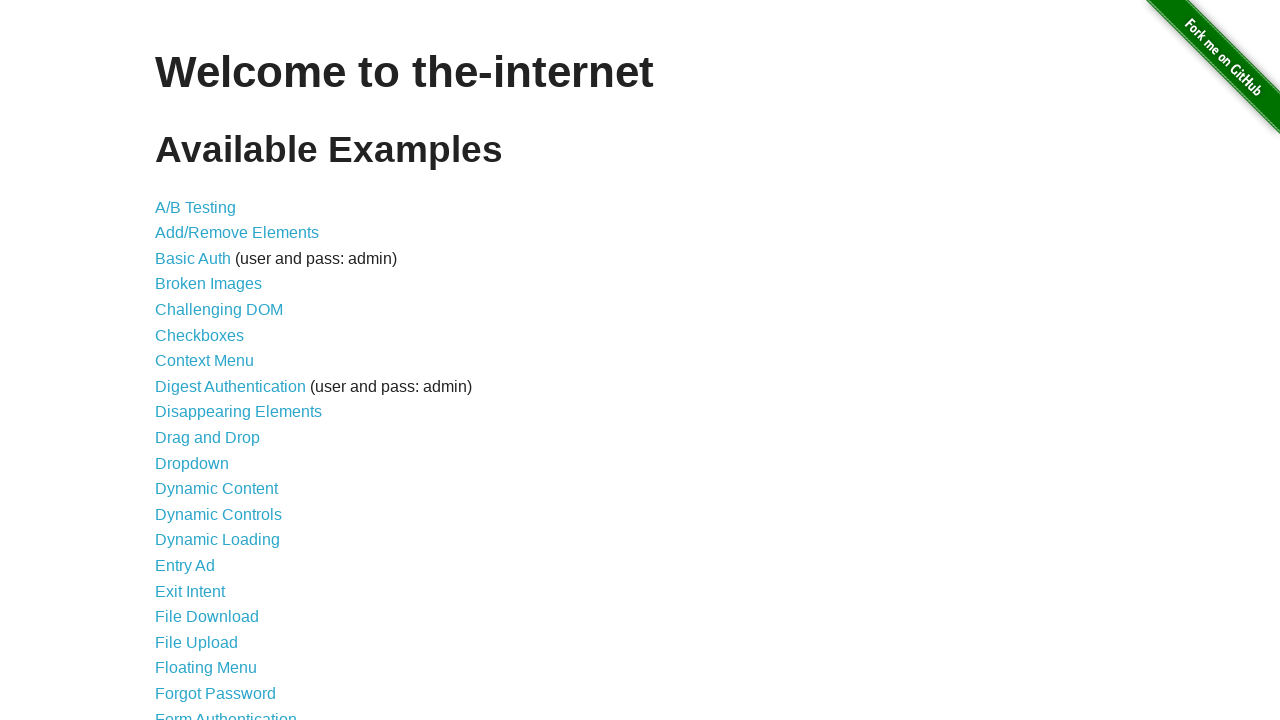

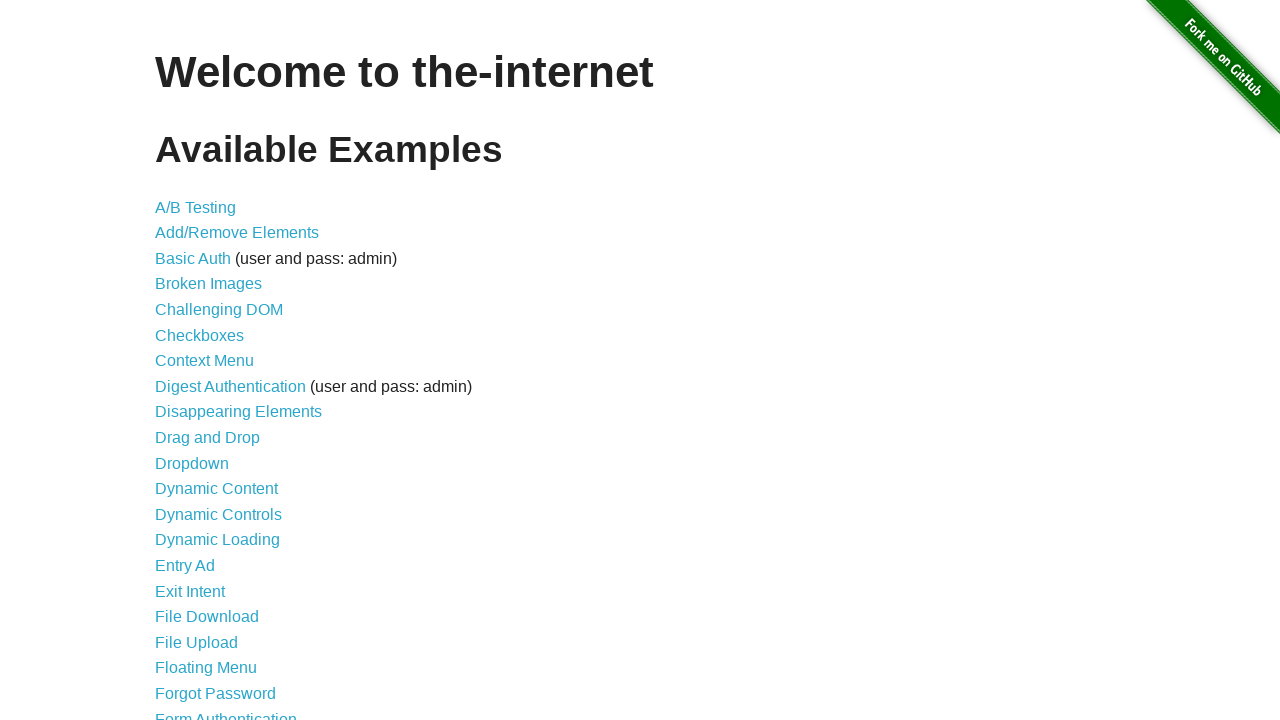